Tests iframe interaction on W3Schools by switching to an iframe using index and clicking a button inside it

Starting URL: https://www.w3schools.com/js/tryit.asp?filename=tryjs_myfirst

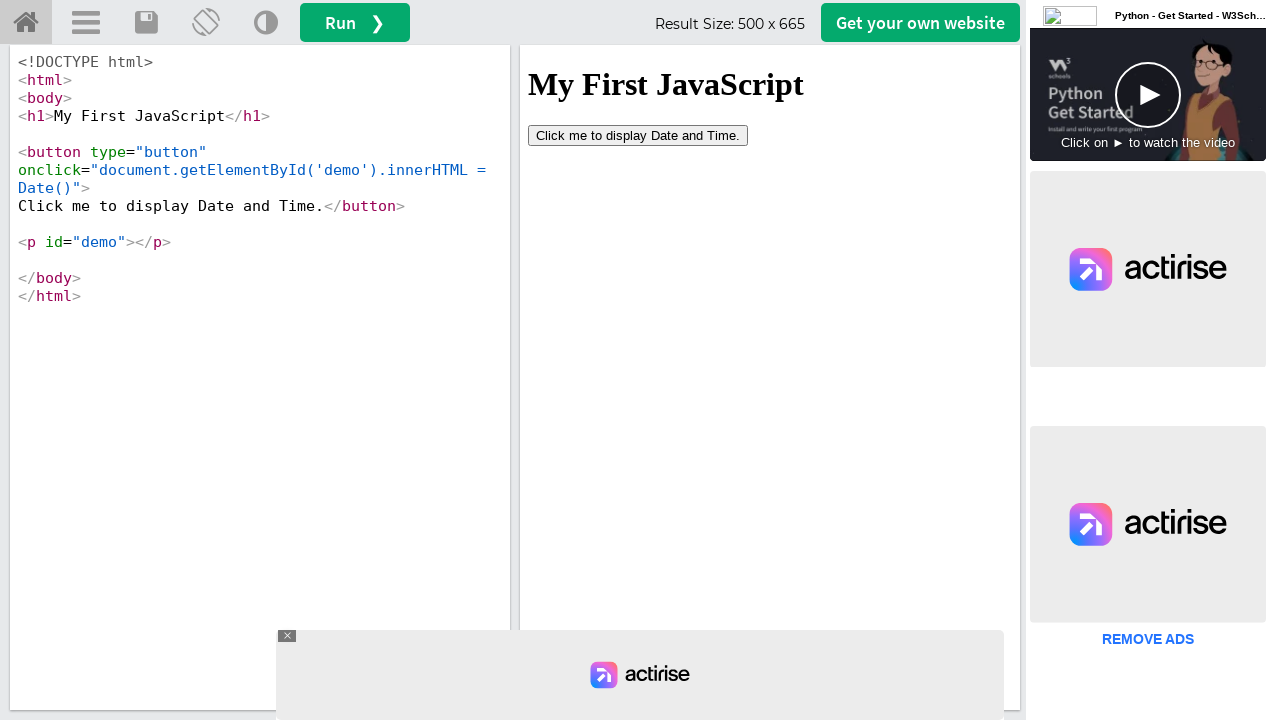

Located the first iframe on the page
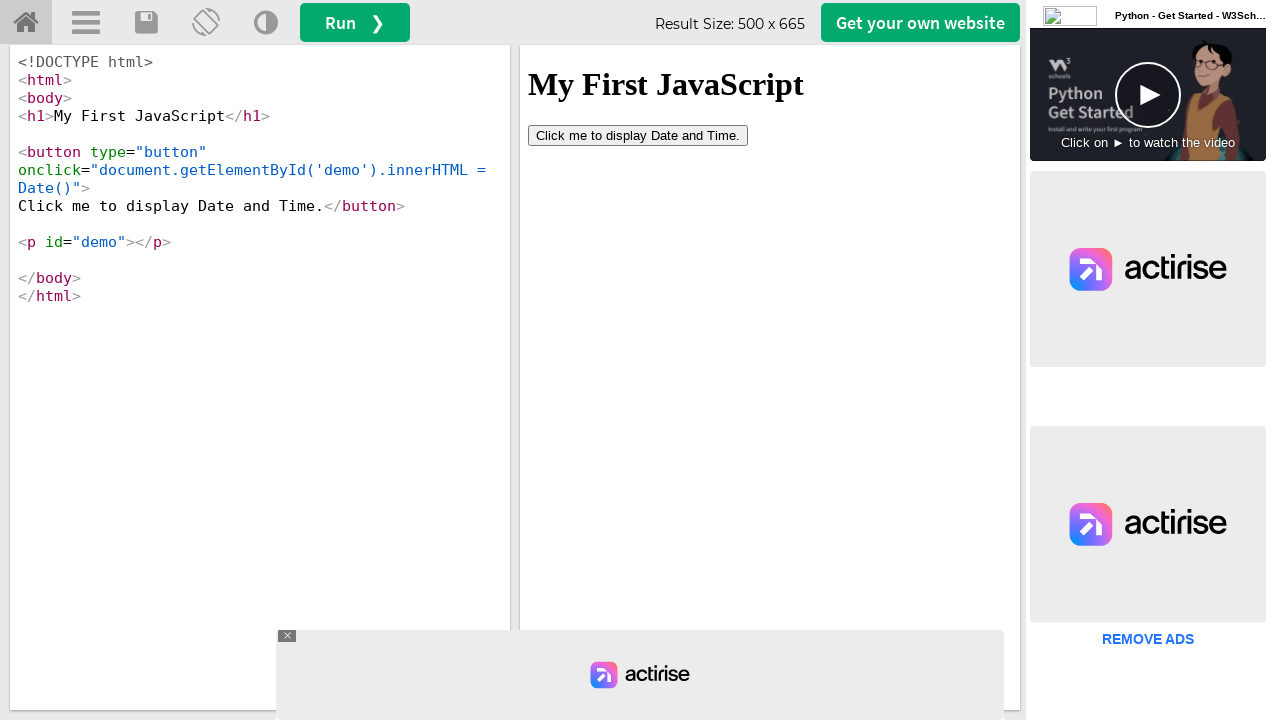

Clicked the button inside the iframe at (638, 135) on iframe >> nth=0 >> internal:control=enter-frame >> button[type='button']
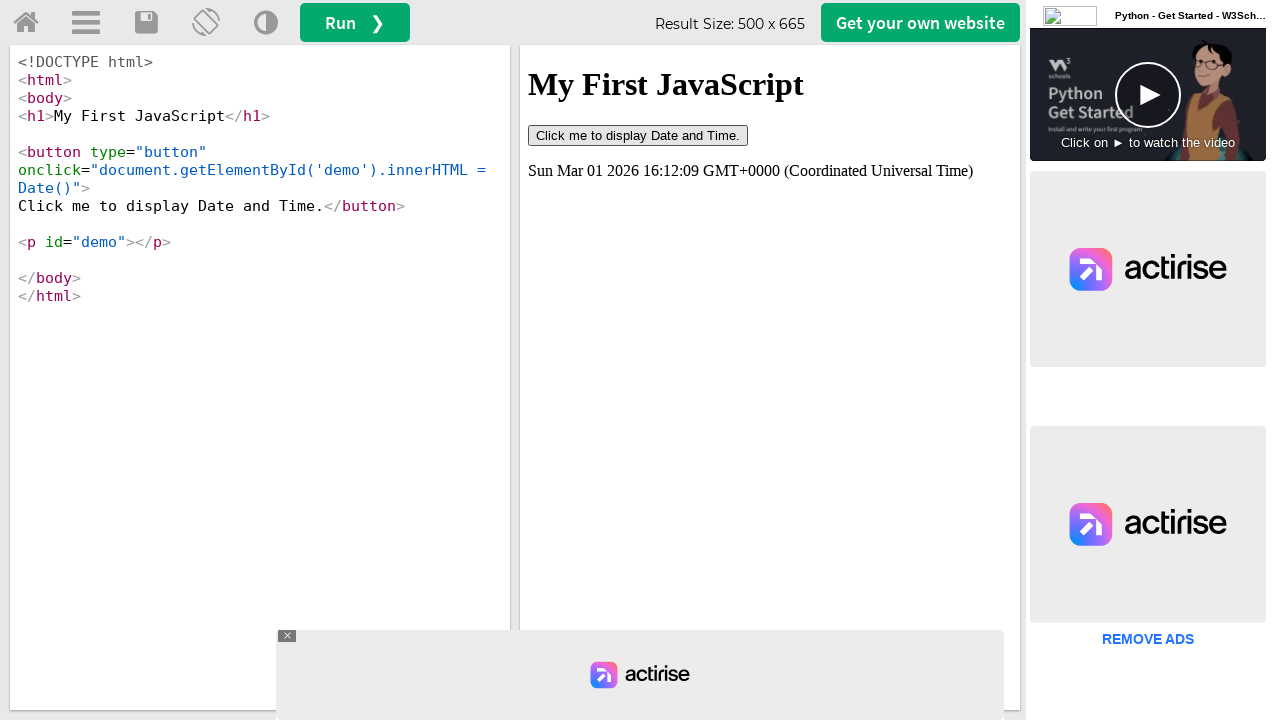

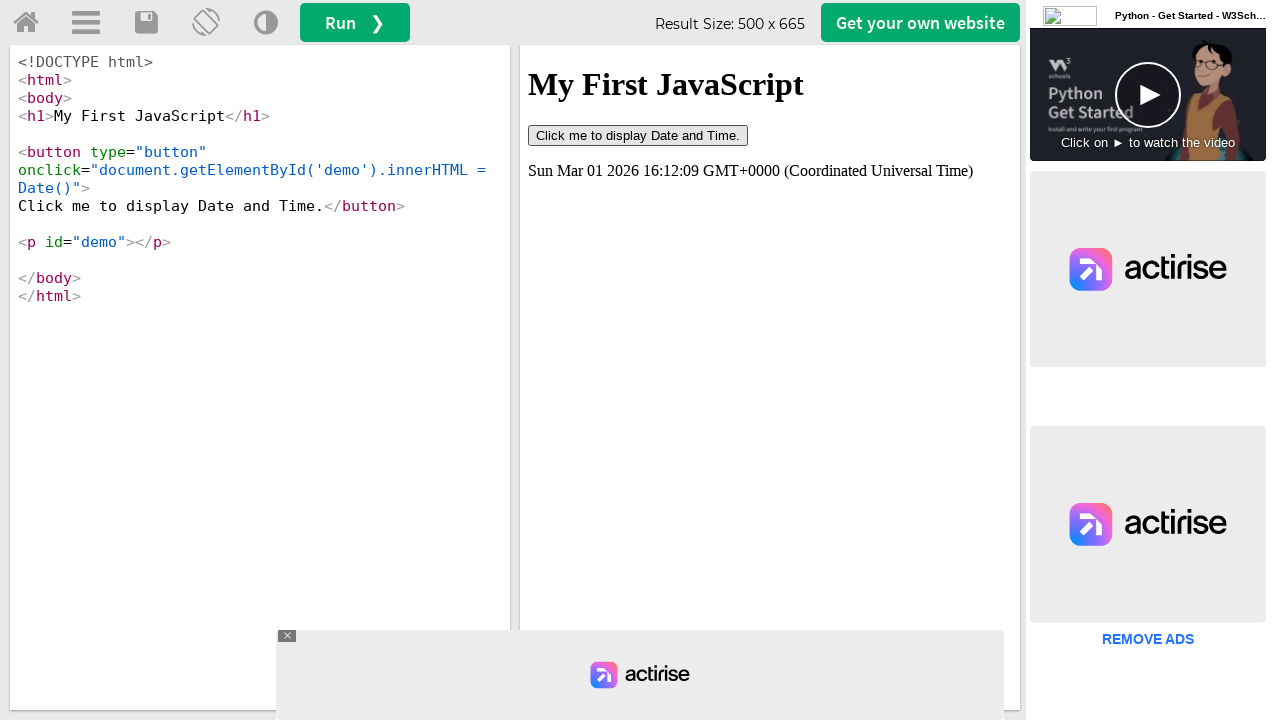